Navigates to Python.org and verifies that the upcoming events widget is displayed with event times and names

Starting URL: https://www.python.org

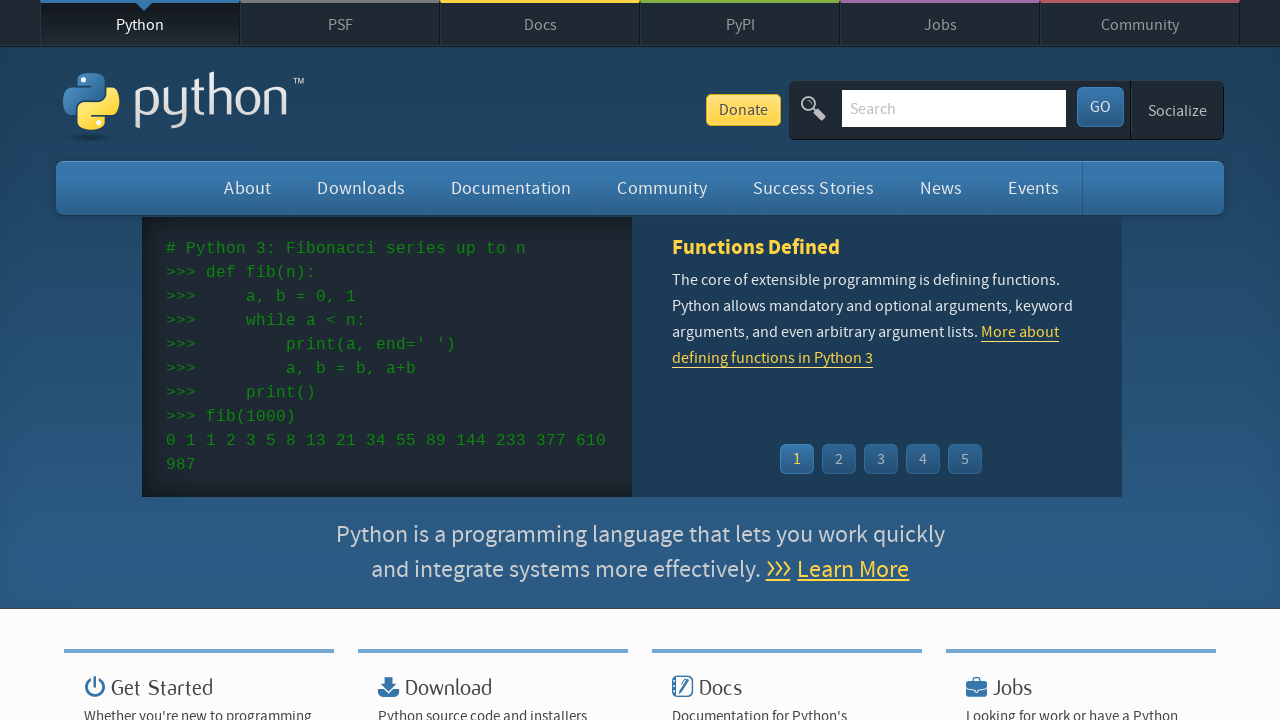

Navigated to https://www.python.org
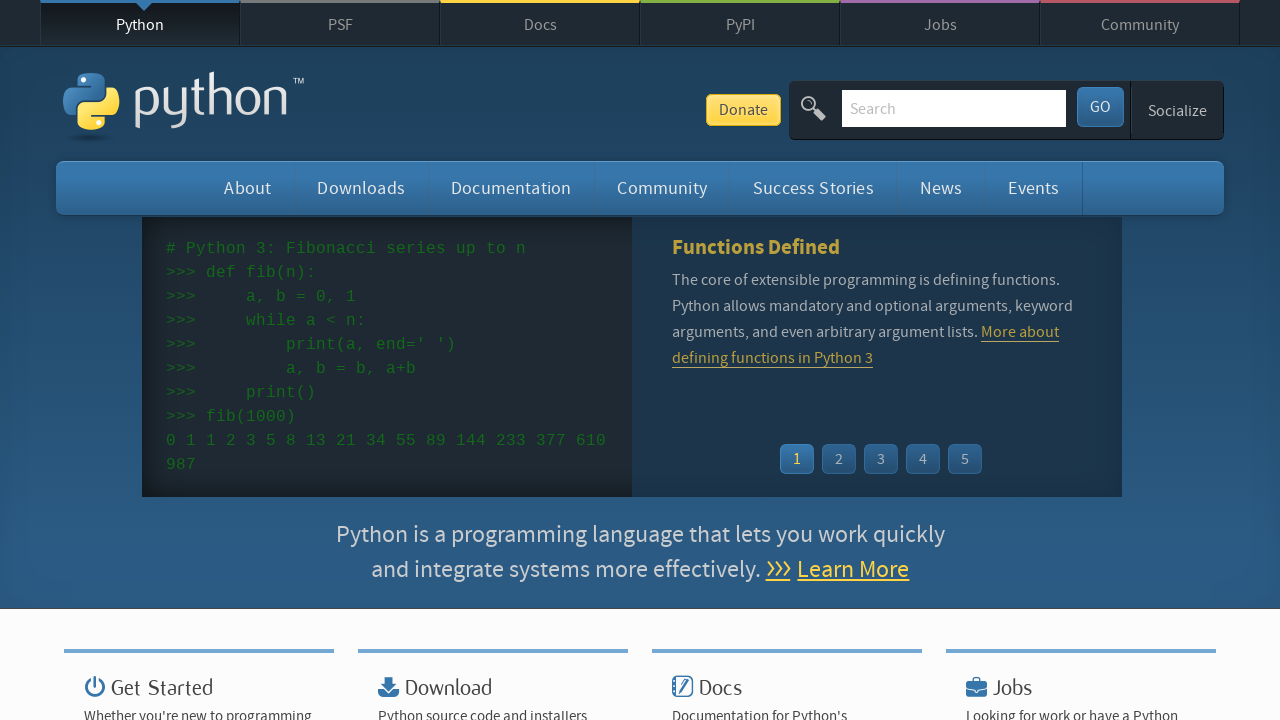

Event widget time elements loaded
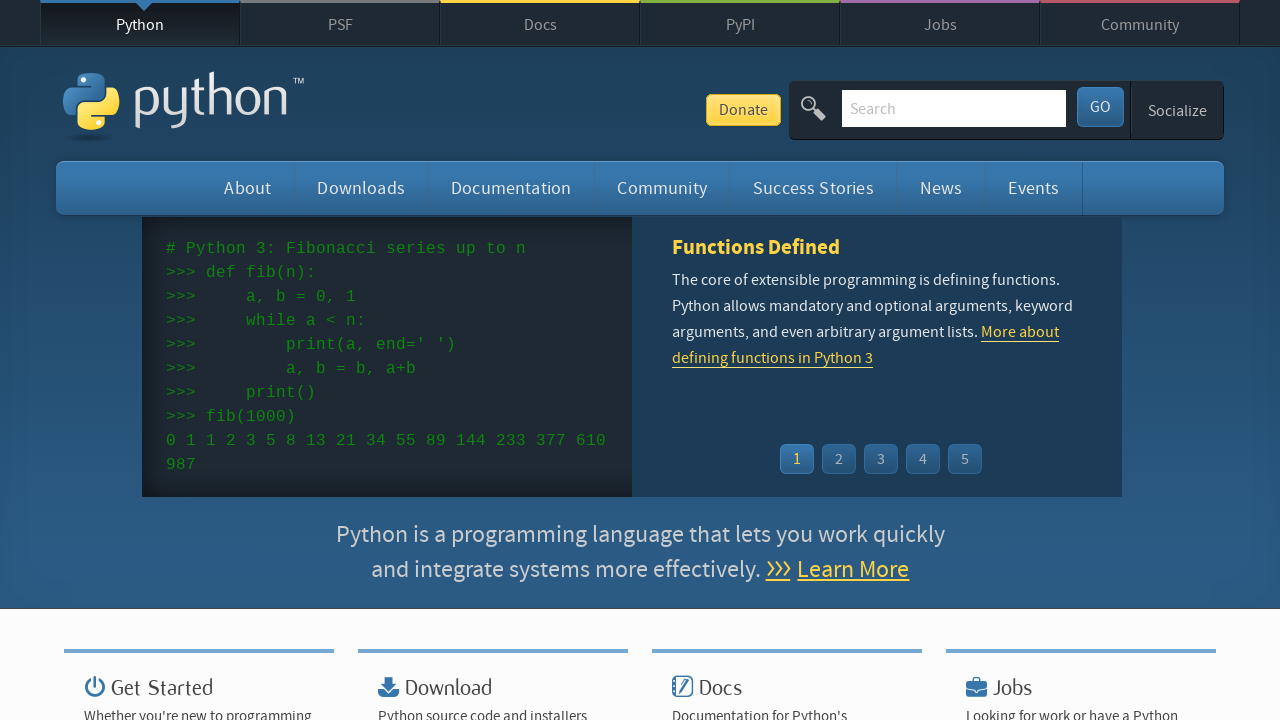

Event widget links loaded - upcoming events widget is displayed with event times and names
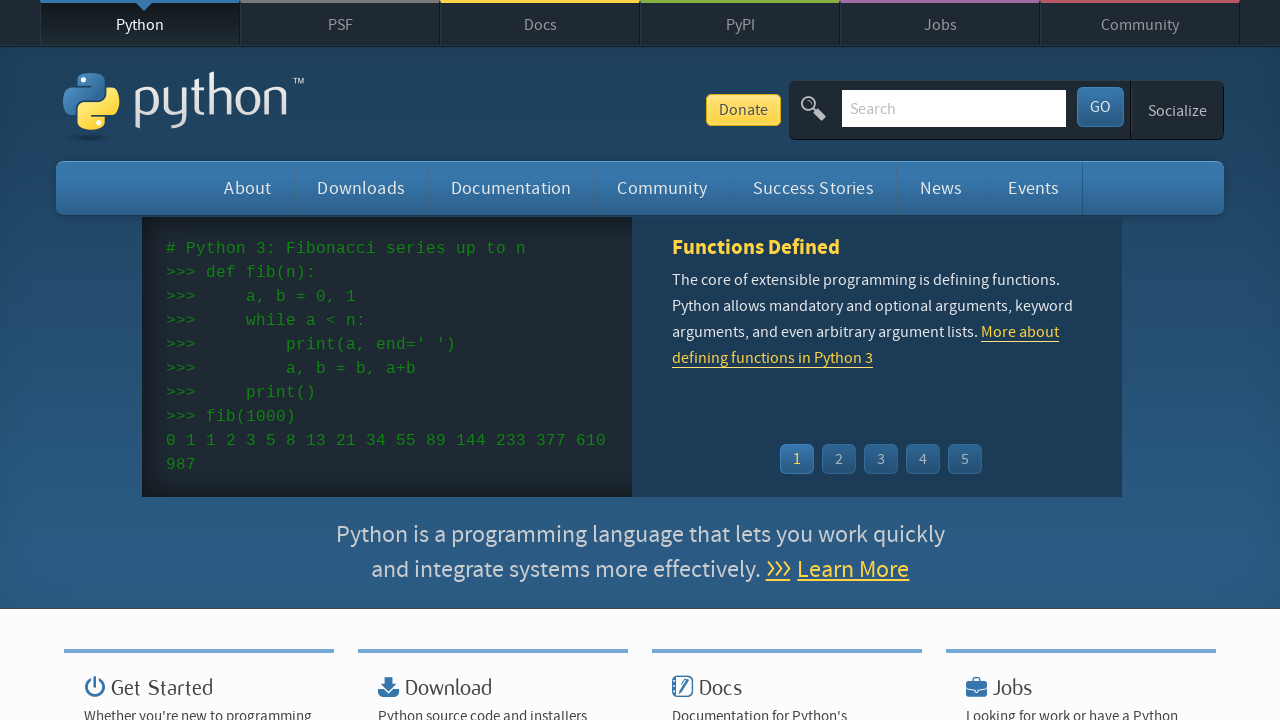

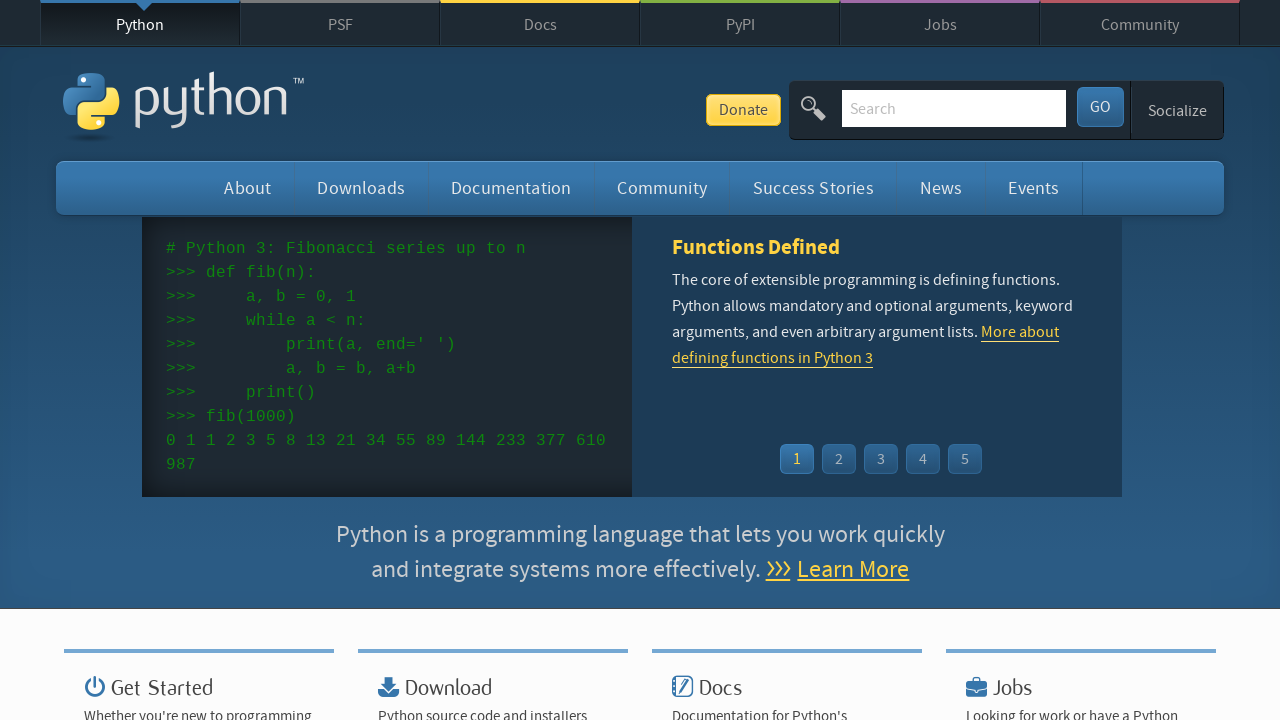